Tests JavaScript confirmation alert by triggering it, dismissing (Cancel), then triggering again and accepting (OK), verifying result messages each time

Starting URL: http://the-internet.herokuapp.com/

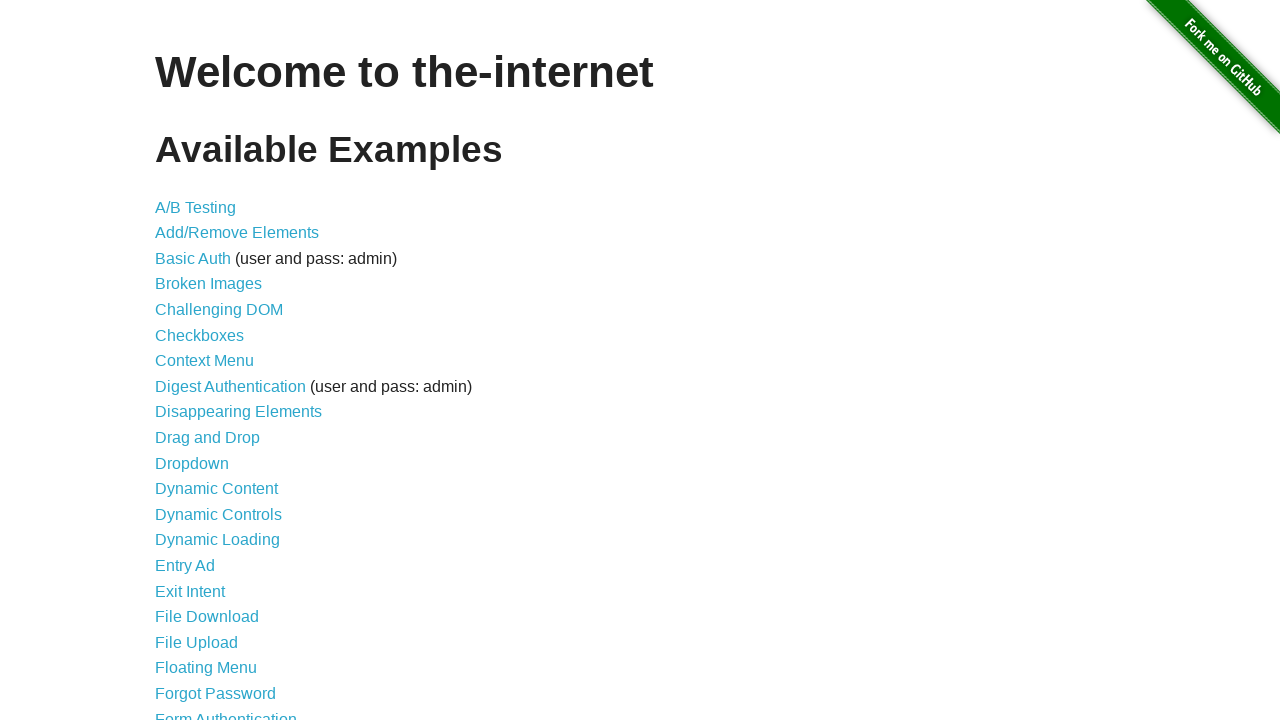

Clicked on 'JavaScript Alerts' link at (214, 361) on a[href='/javascript_alerts']
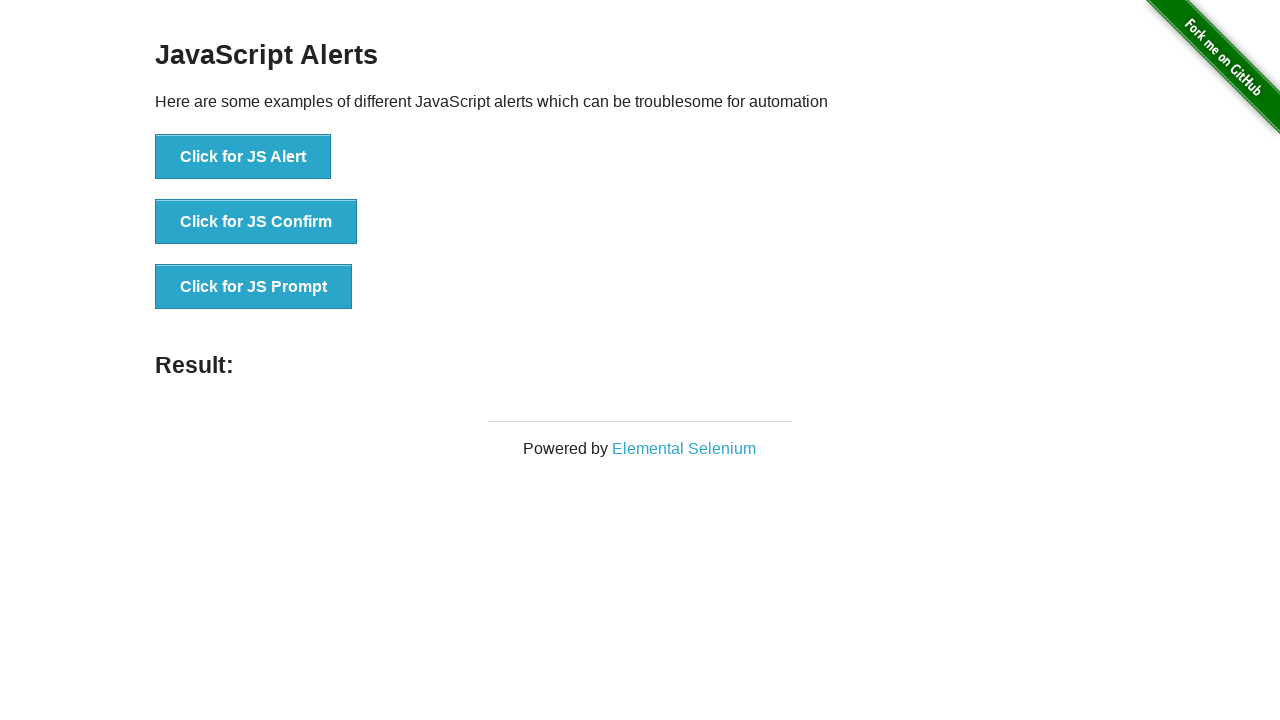

Set up dialog handler to dismiss (Cancel) the confirmation alert
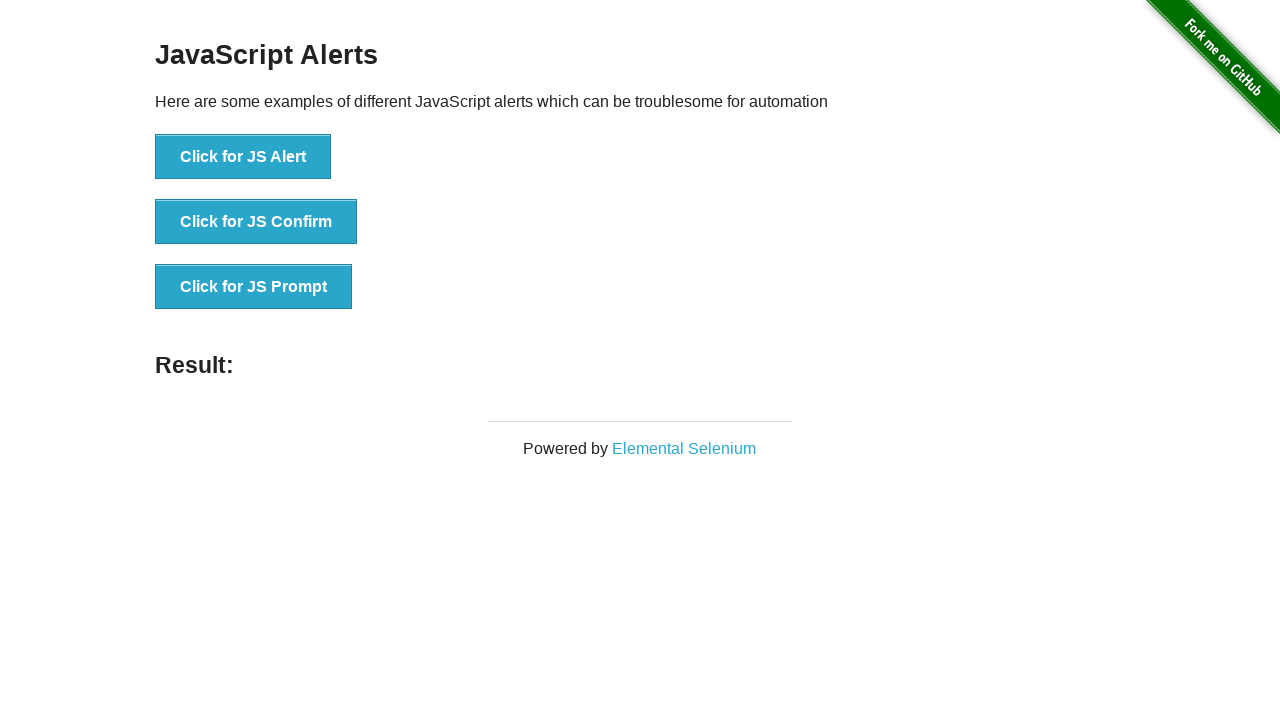

Clicked 'Click for JS Confirm' button to trigger confirmation alert at (256, 222) on button:has-text('Click for JS Confirm')
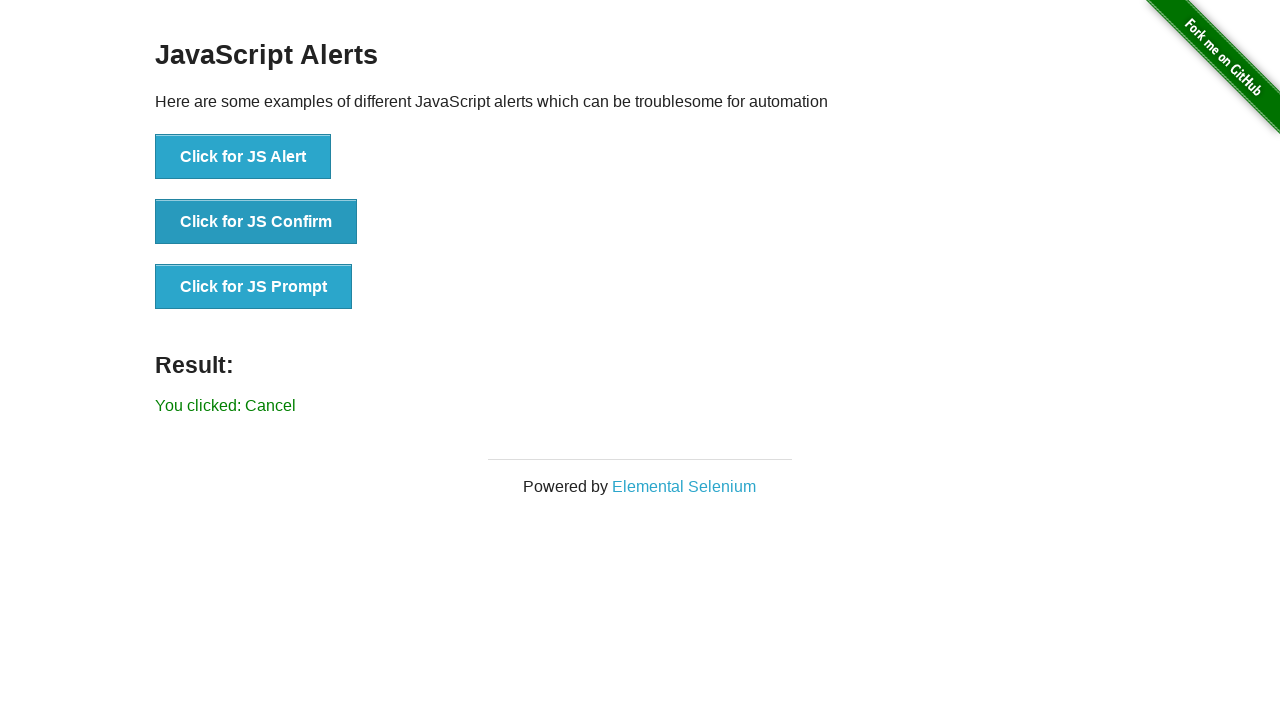

Confirmation alert dismissed and result message shows 'Cancel'
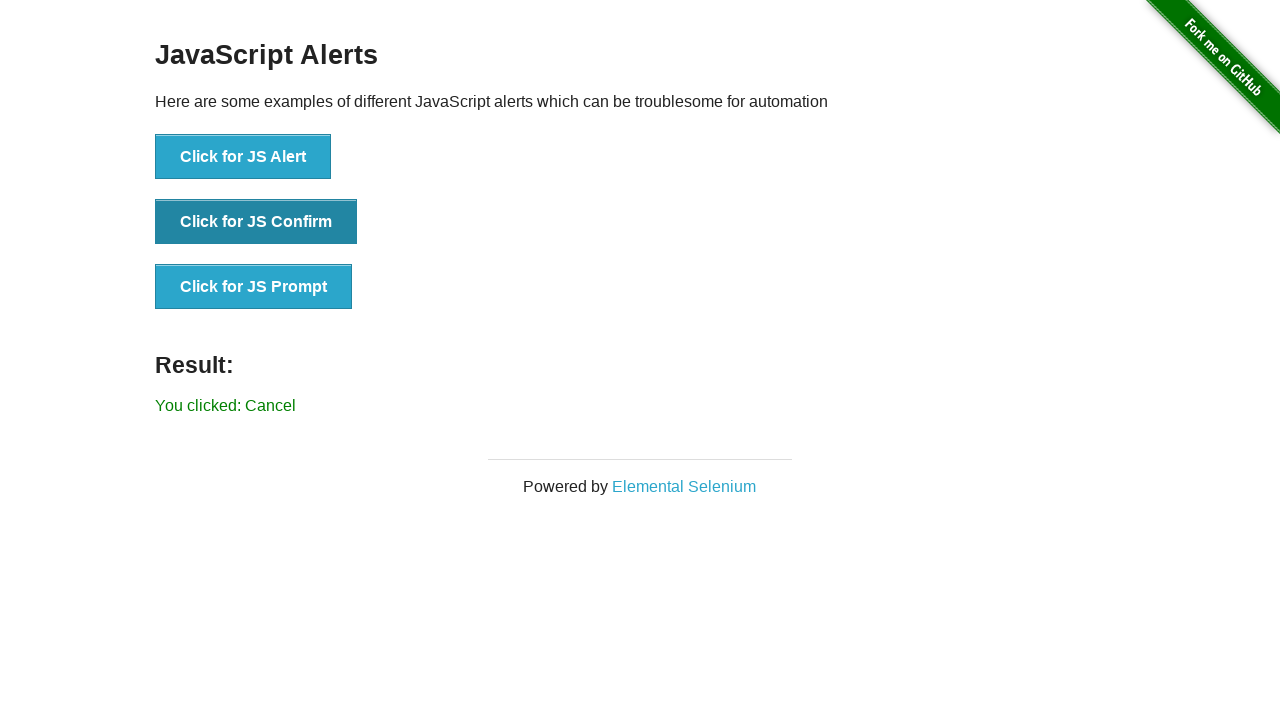

Set up dialog handler to accept (OK) the confirmation alert
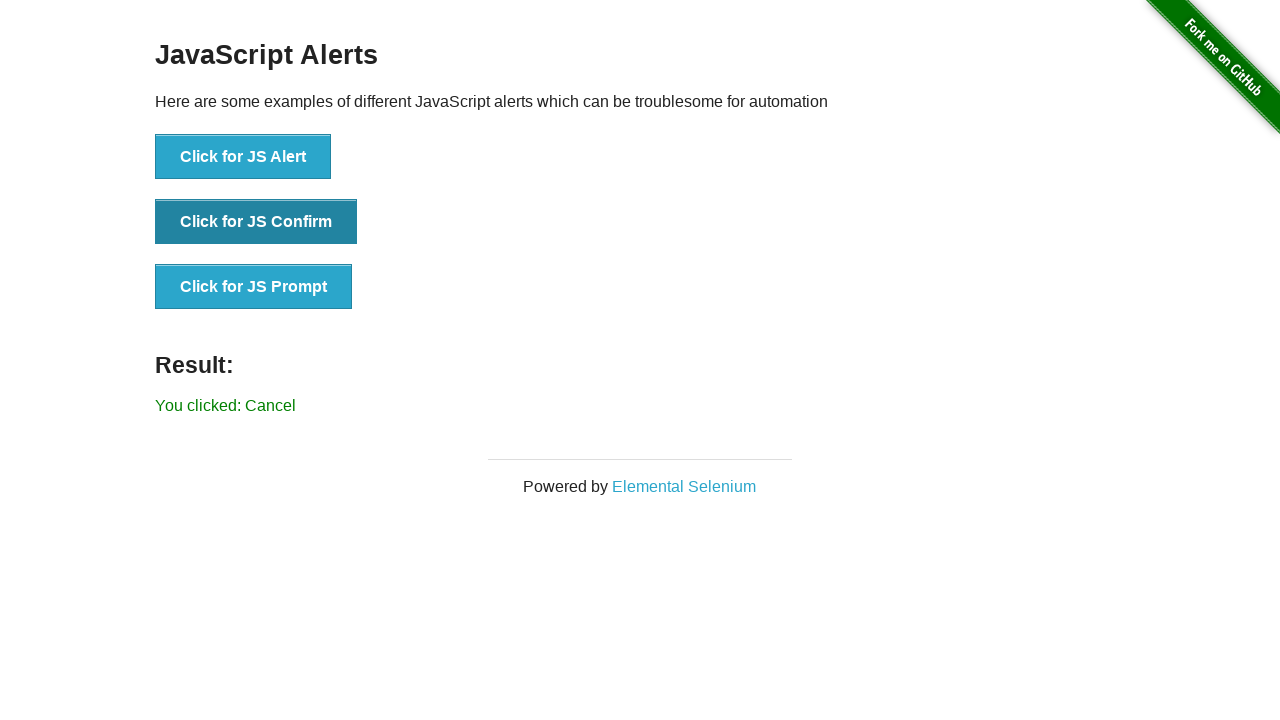

Clicked 'Click for JS Confirm' button again to trigger confirmation alert at (256, 222) on button:has-text('Click for JS Confirm')
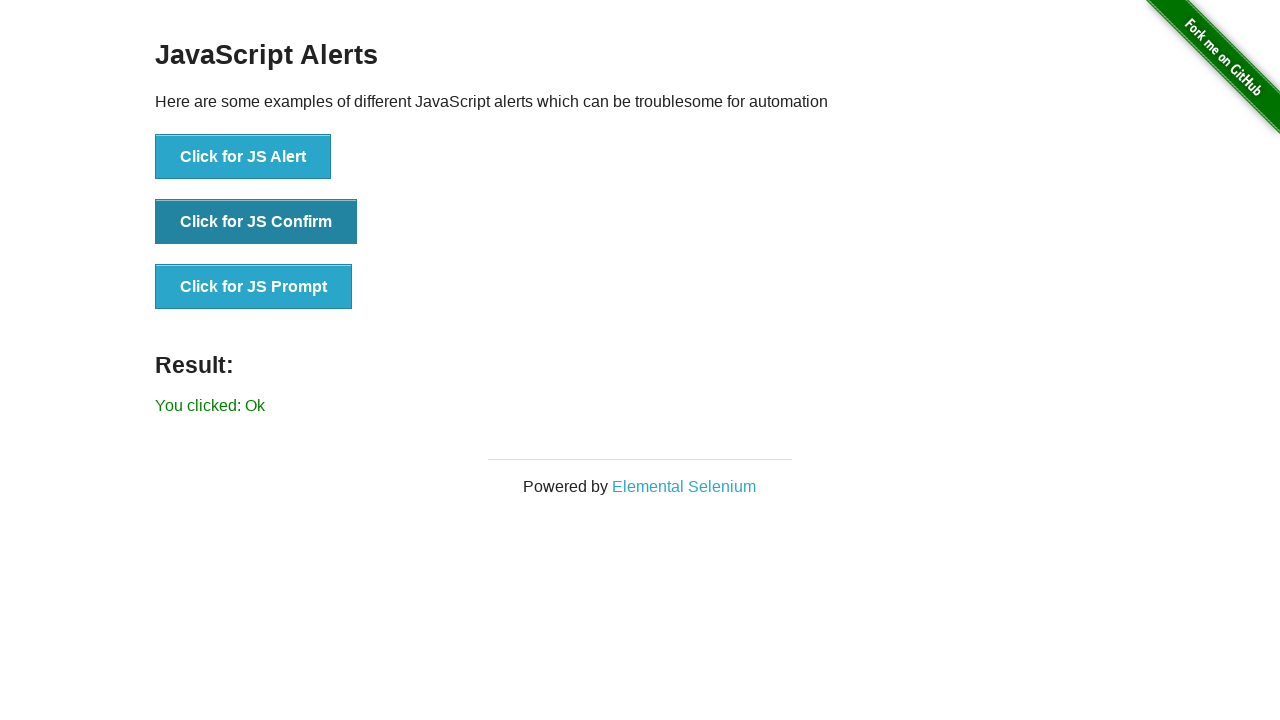

Confirmation alert accepted and result message shows 'Ok'
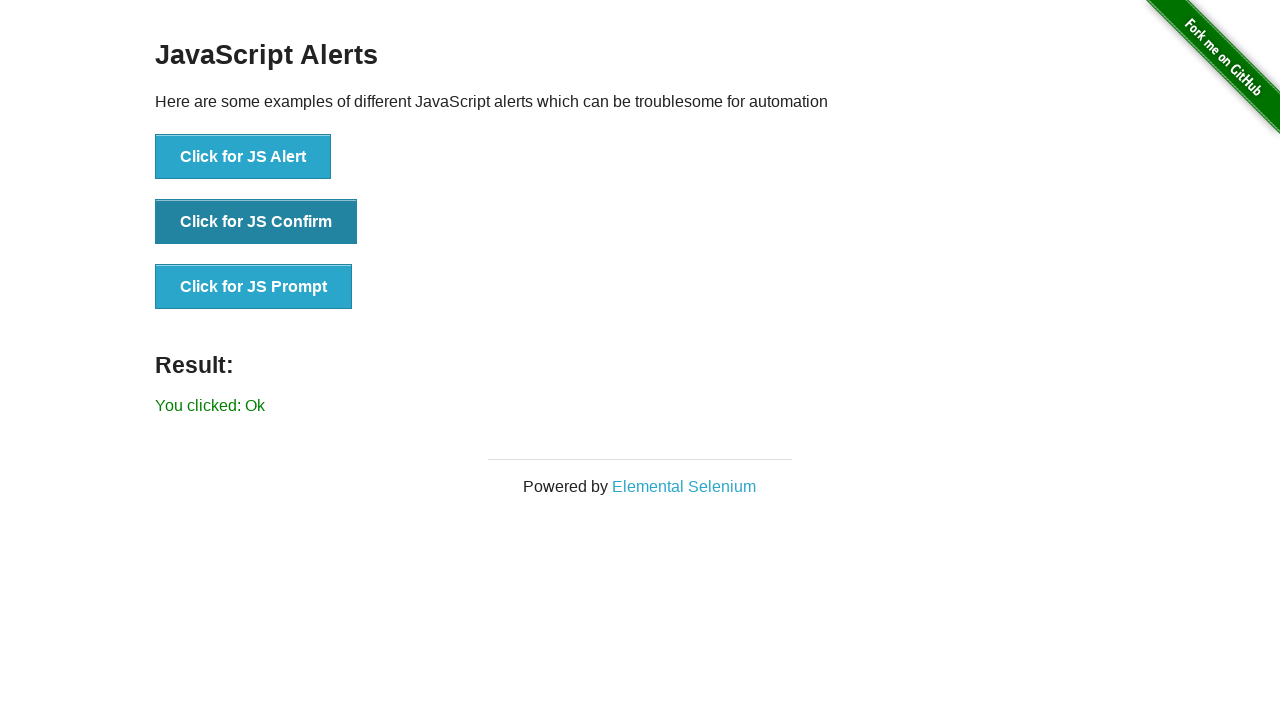

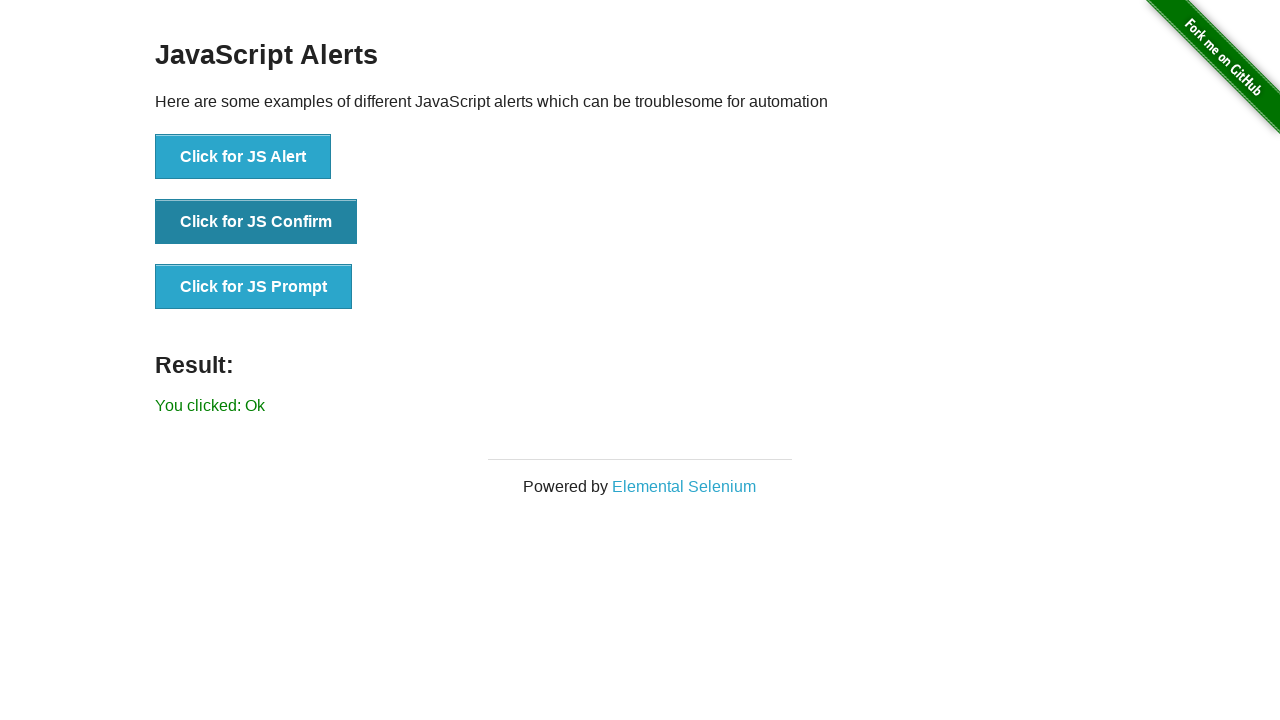